Tests registration form validation when confirmation email doesn't match the original email

Starting URL: https://alada.vn/tai-khoan/dang-ky.html

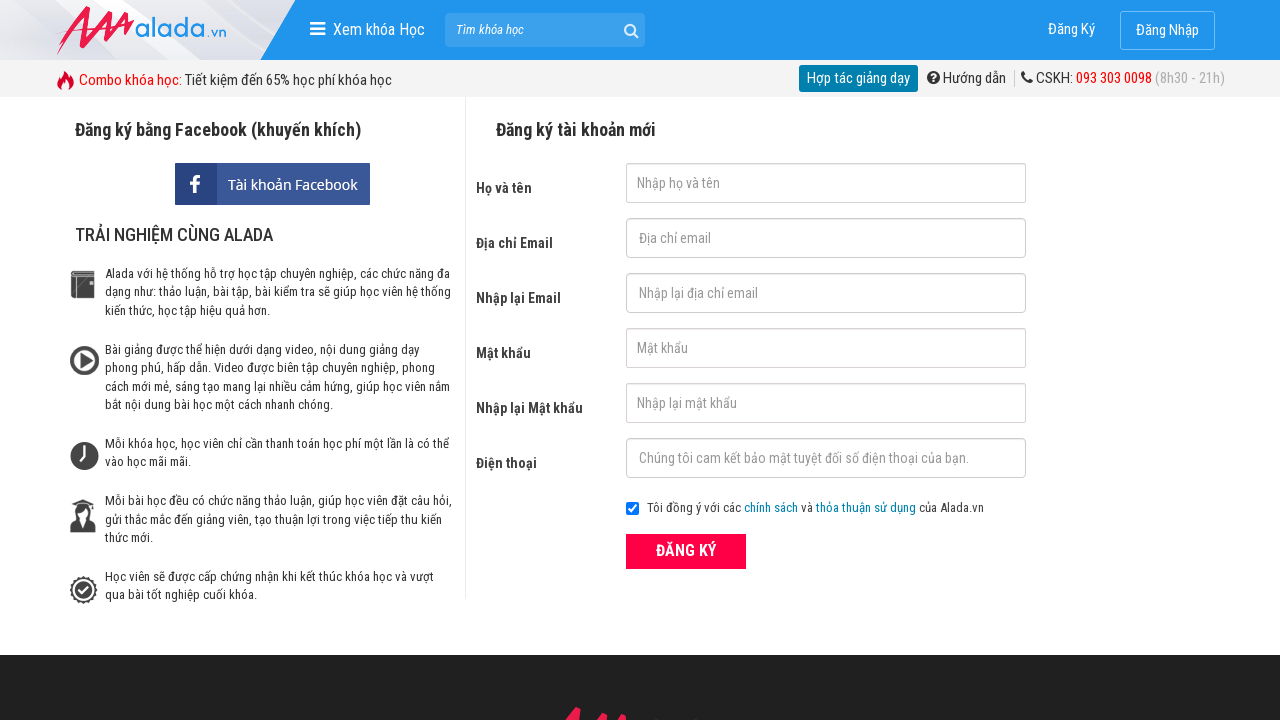

Filled first name field with 'ngan le' on #txtFirstname
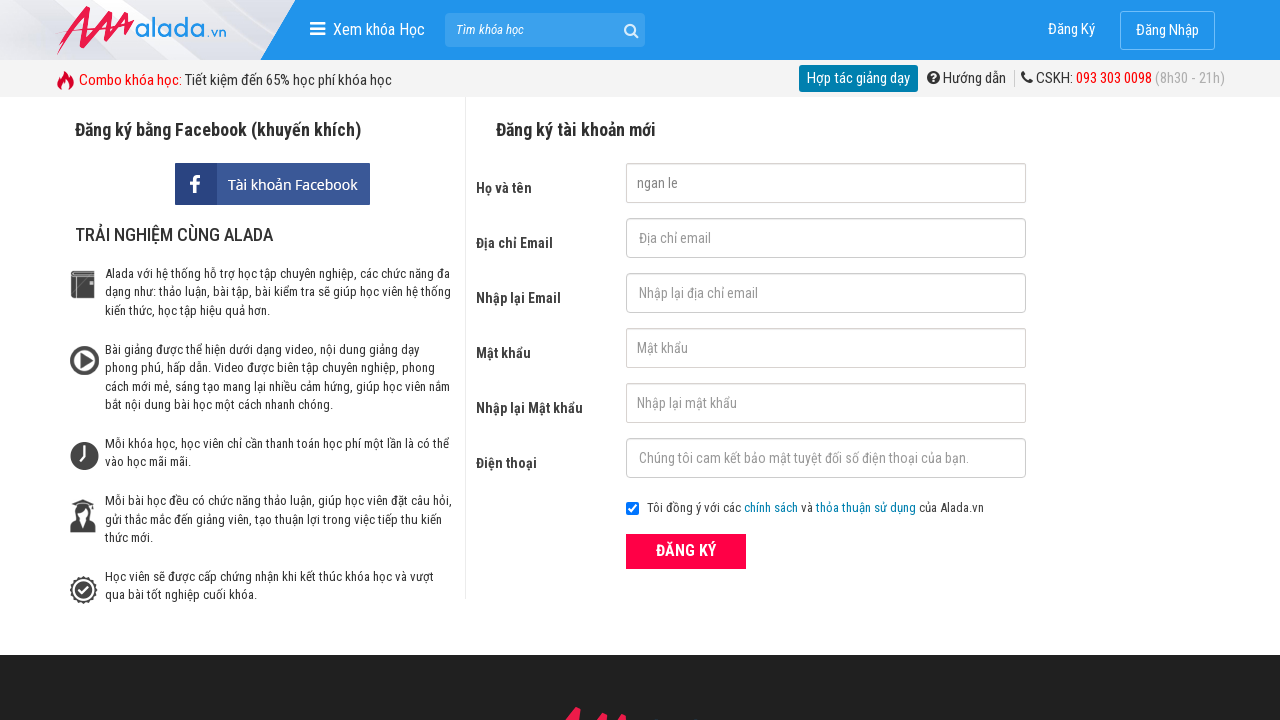

Filled email field with 'ngan99@gmail.com' on #txtEmail
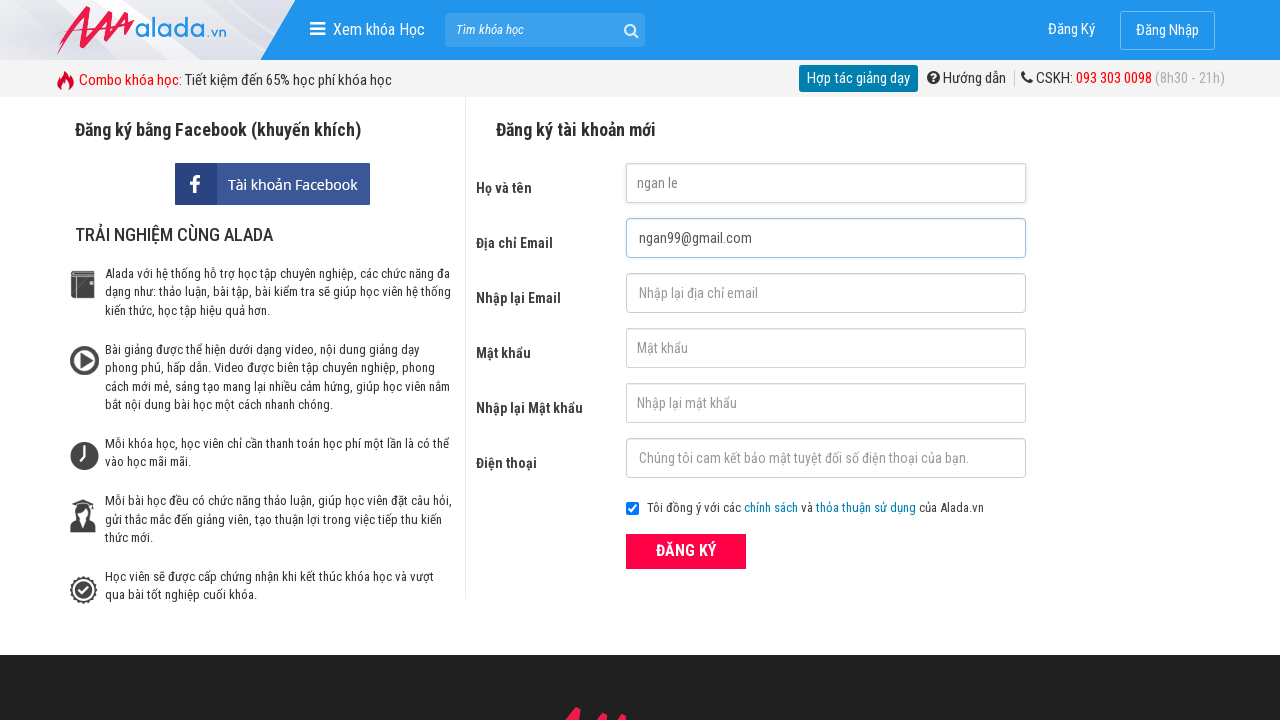

Filled confirmation email field with mismatched email 'ngan99@gmail.co' on #txtCEmail
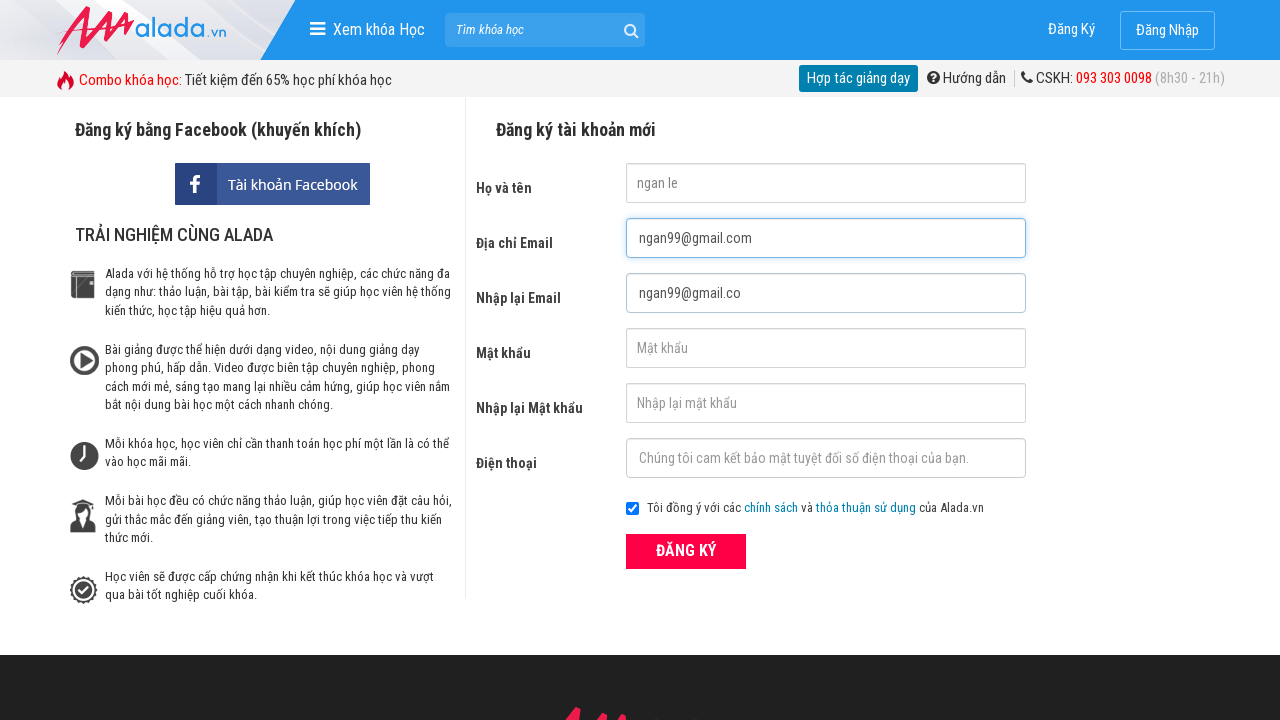

Filled password field with '123456' on #txtPassword
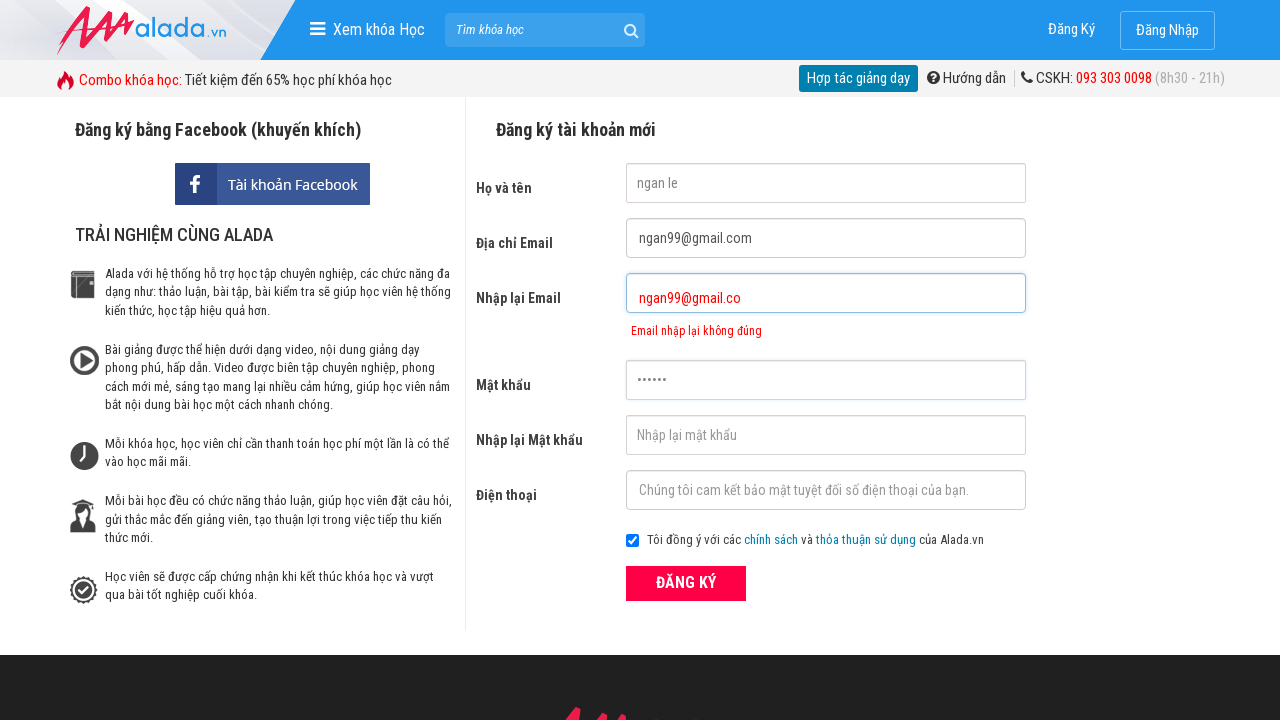

Filled confirmation password field with '123456' on #txtCPassword
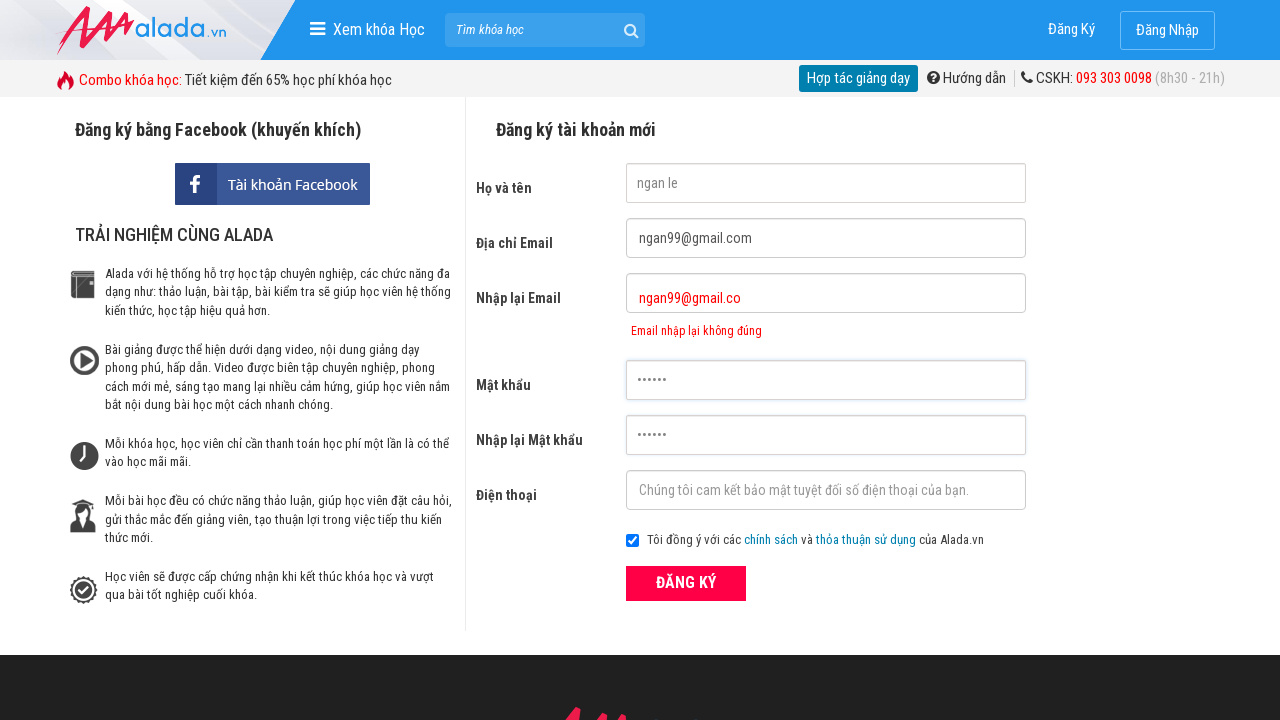

Filled phone field with '0356956132' on #txtPhone
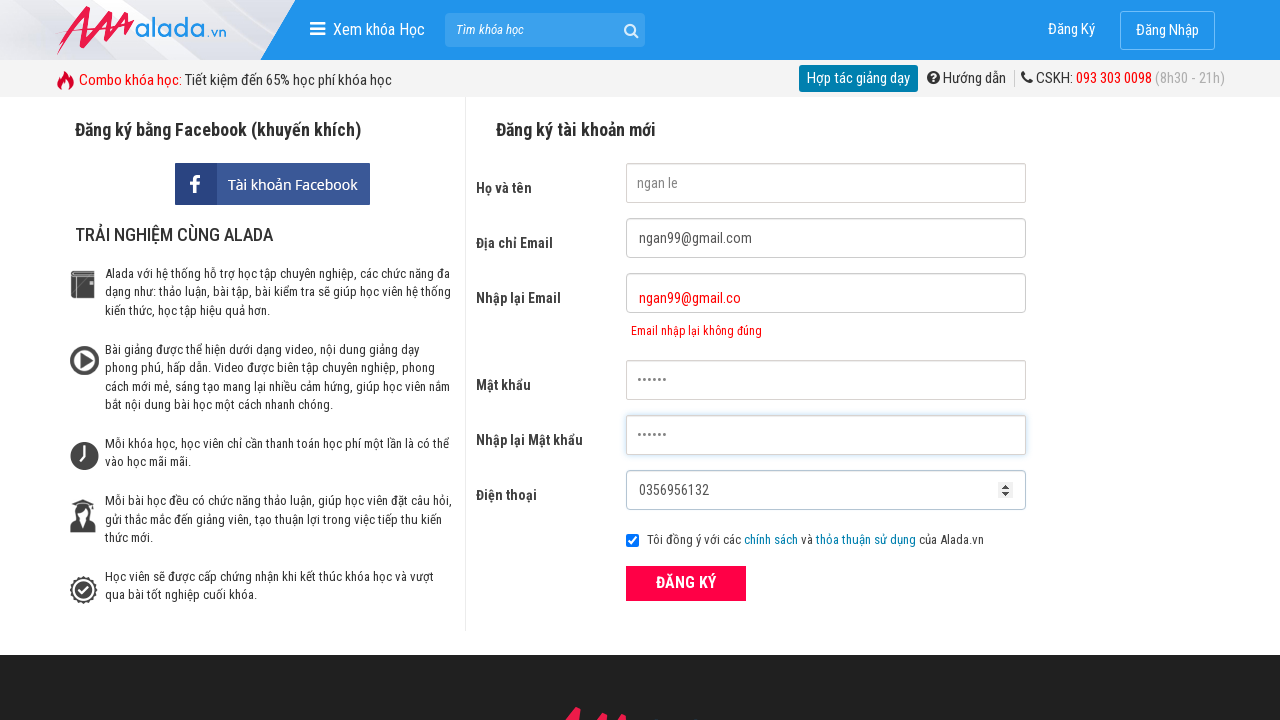

Clicked submit button to register with mismatched confirmation email at (686, 583) on button[type='submit']
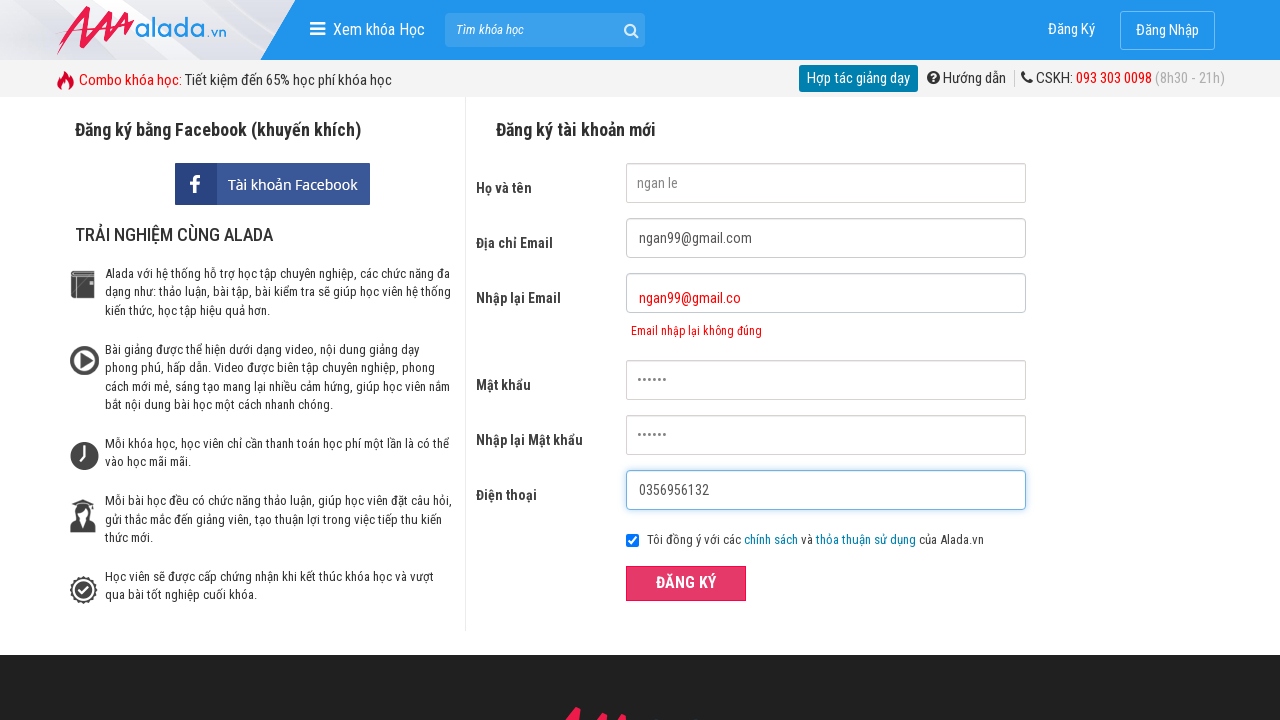

Confirmation email error message appeared, validating form rejected mismatched emails
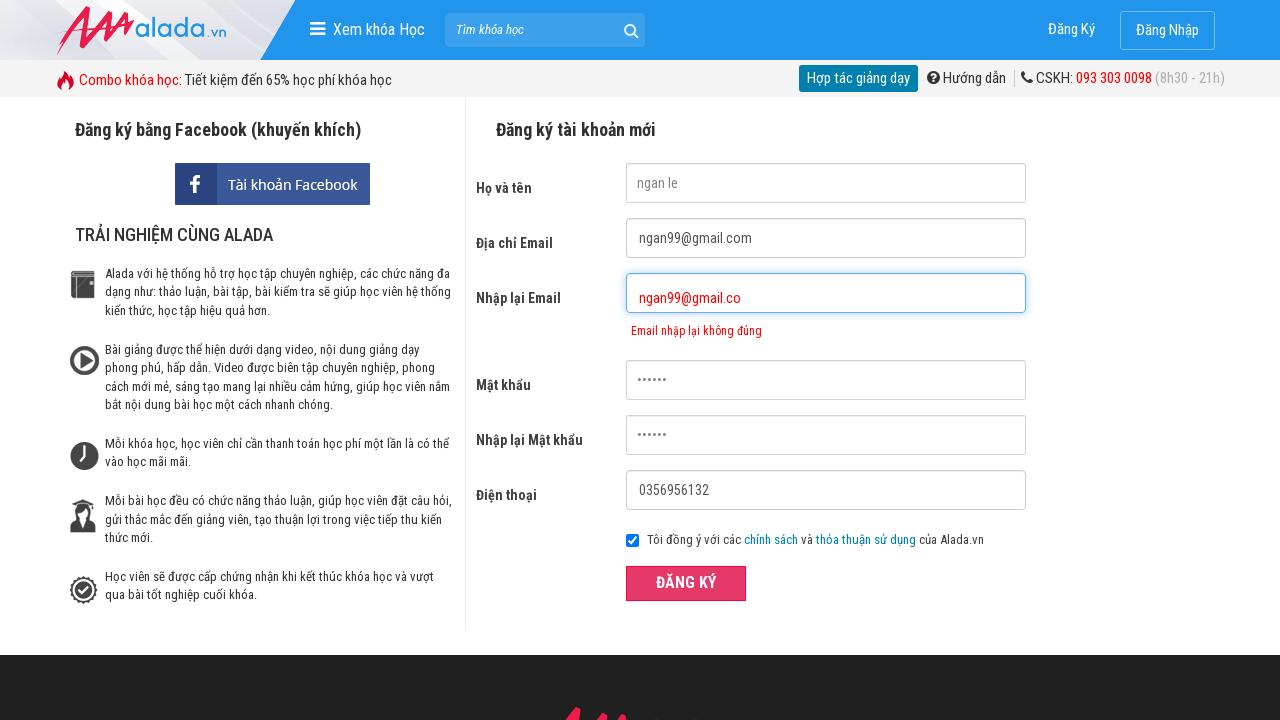

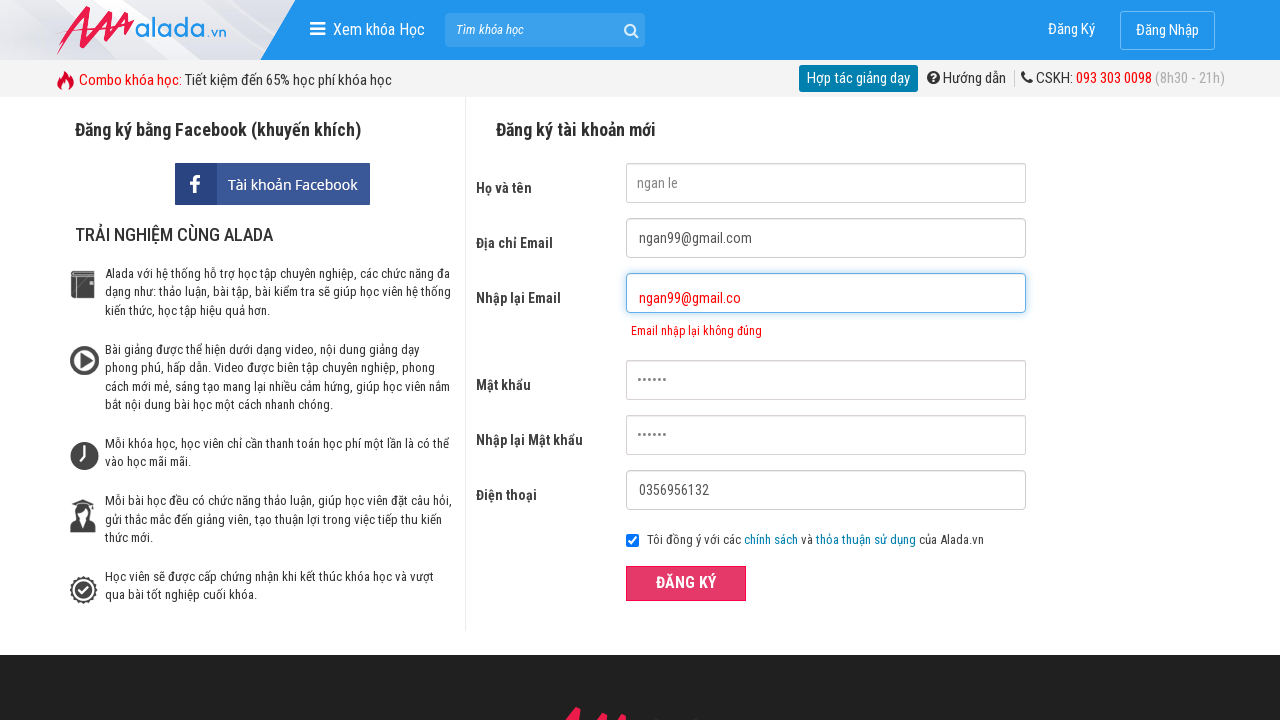